Tests table sorting functionality by clicking on a column header and verifying the table can be interacted with. The script navigates to a tables page, examines table structure, and clicks the first column header to sort the table.

Starting URL: https://v1.training-support.net/selenium/tables

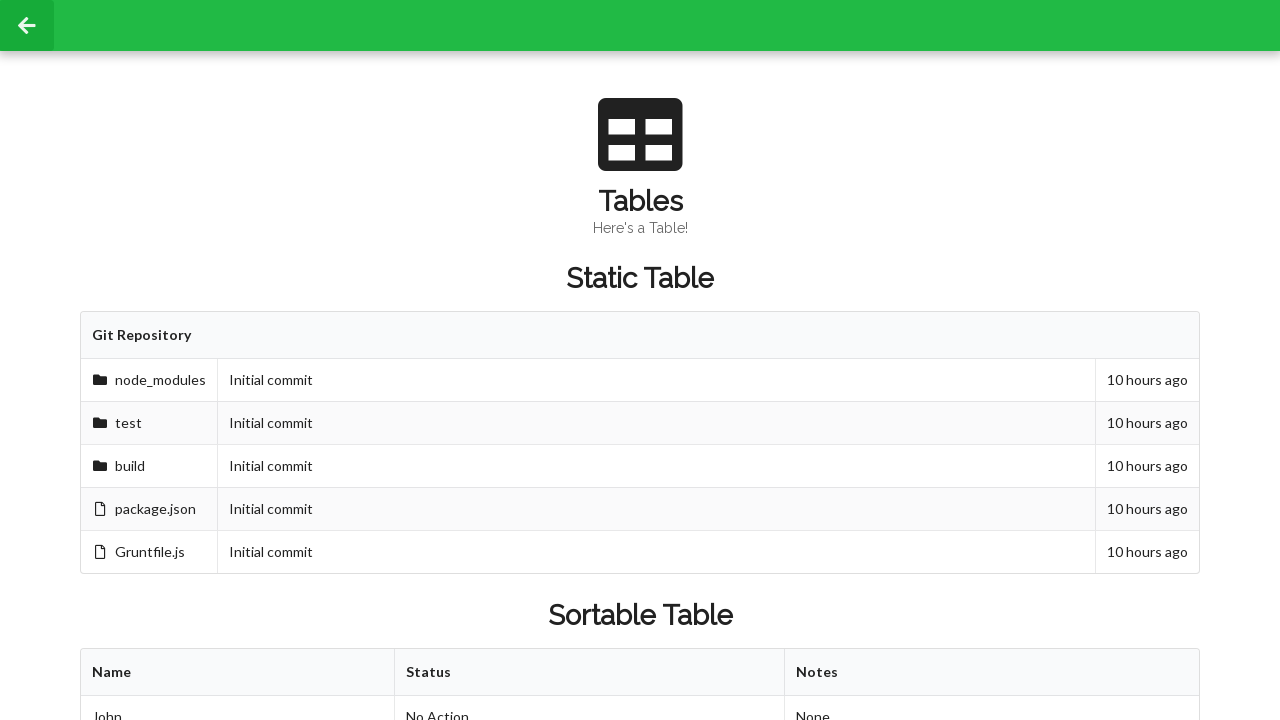

Waited for sortable table to be present
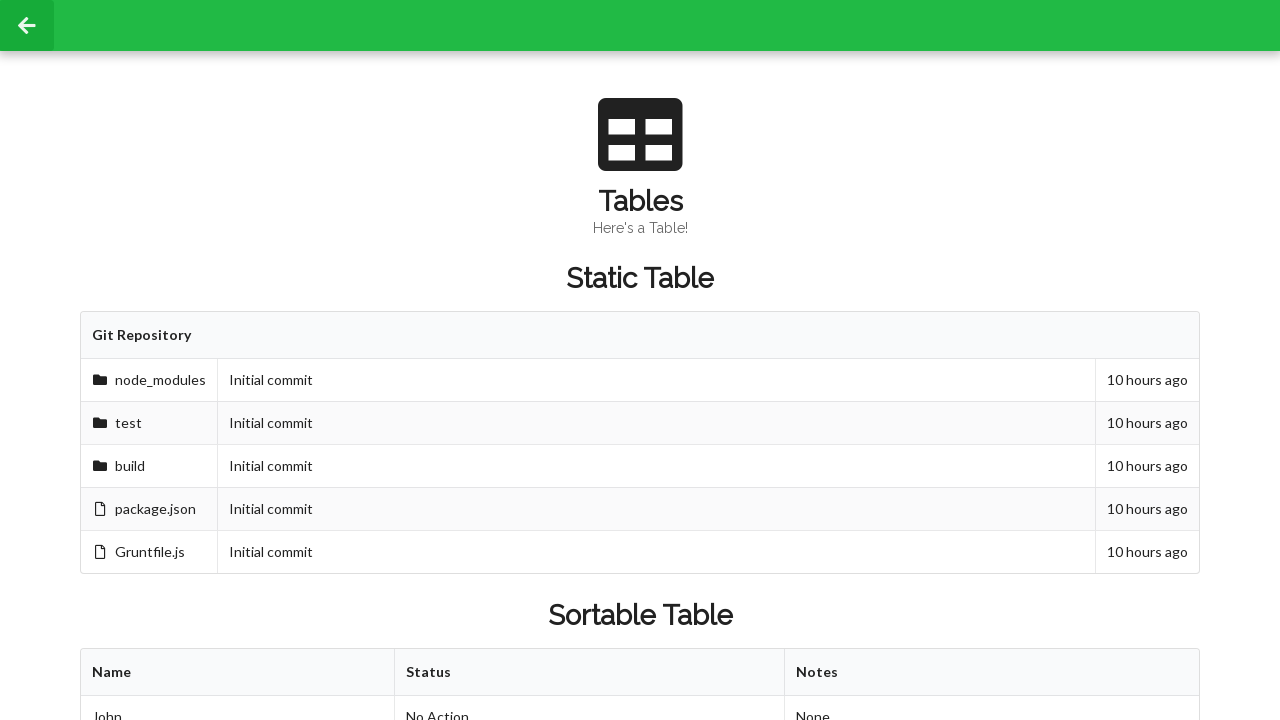

Located table column headers to verify table structure
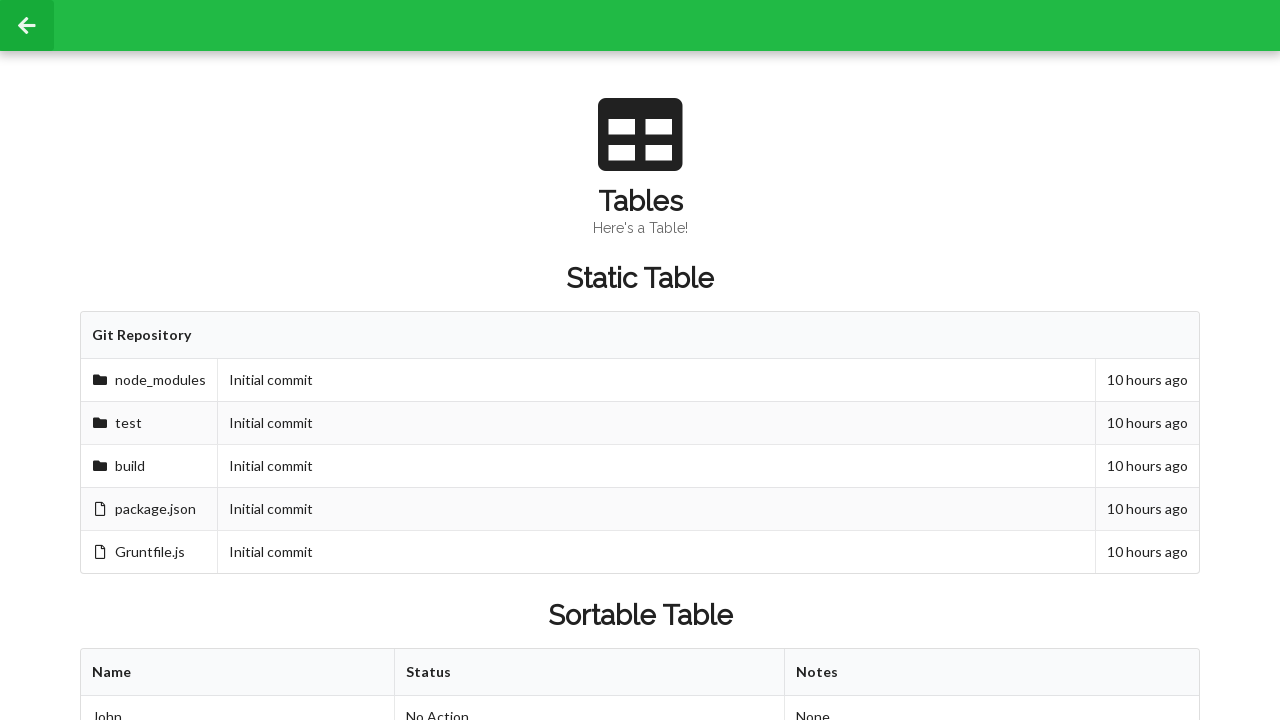

Located table rows
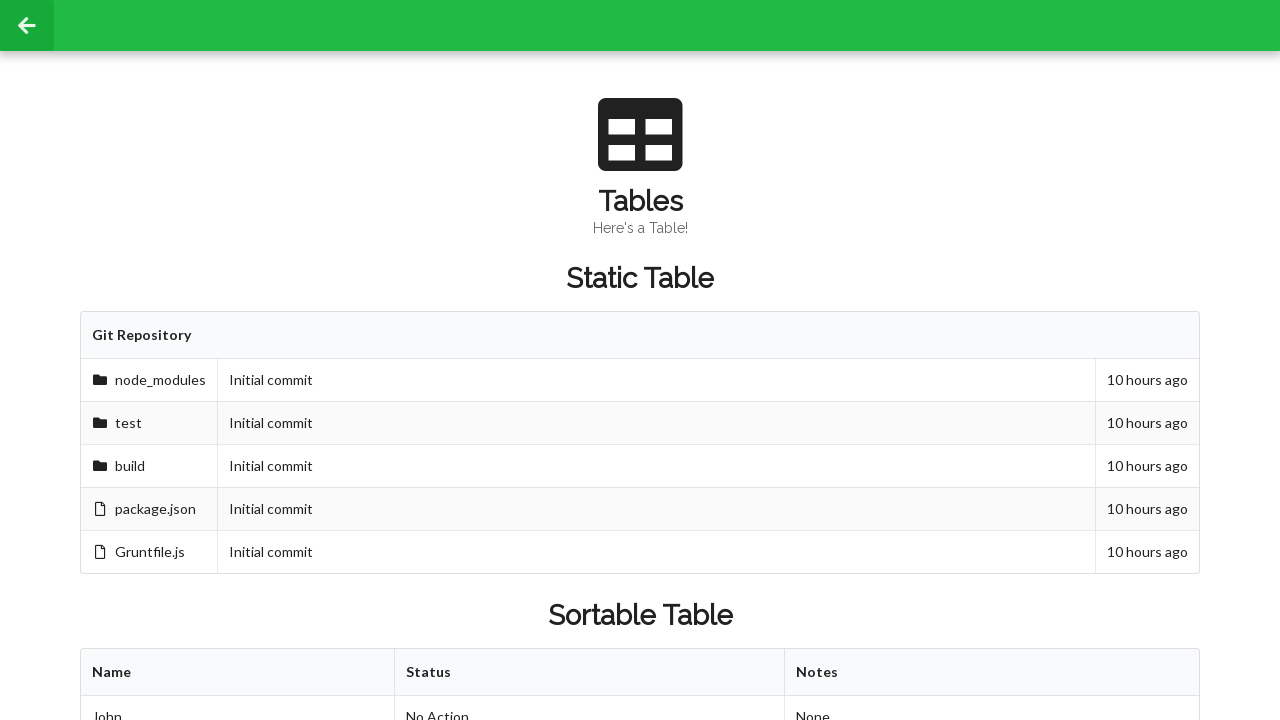

Clicked first column header to sort the table at (238, 673) on xpath=//table[@id='sortableTable']/thead/tr/th[1]
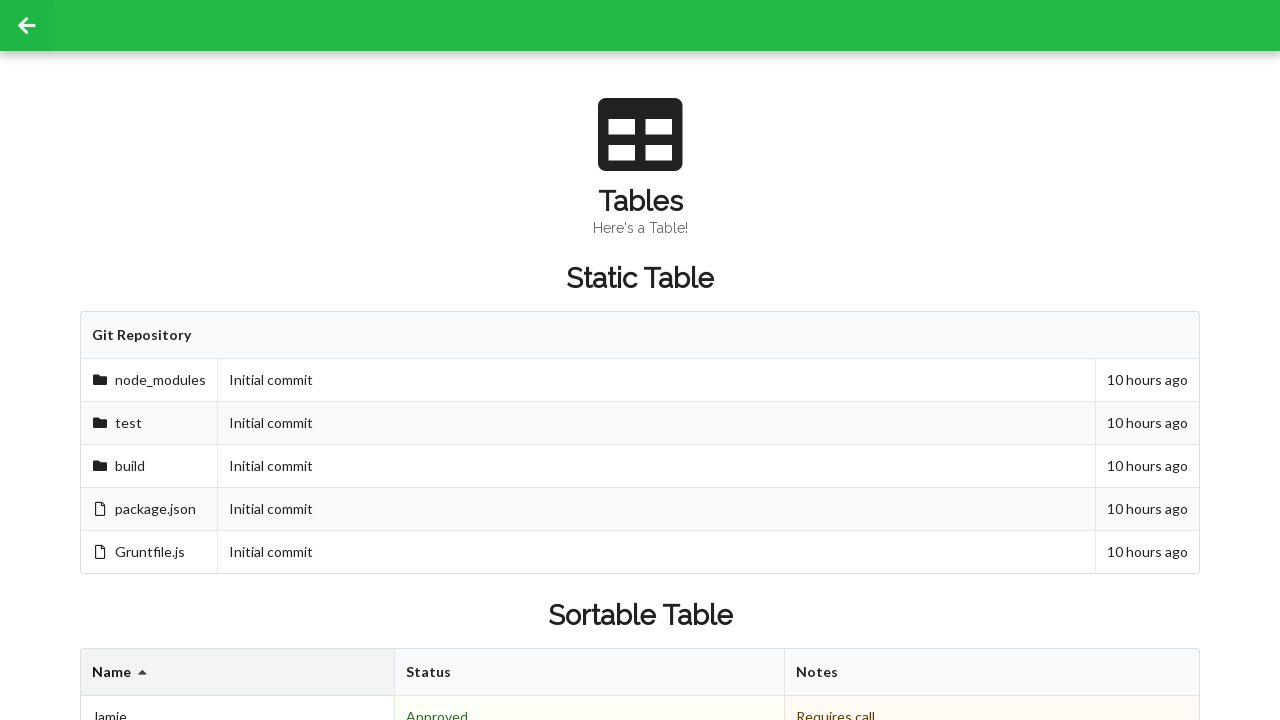

Verified table sort completed by confirming table structure is present
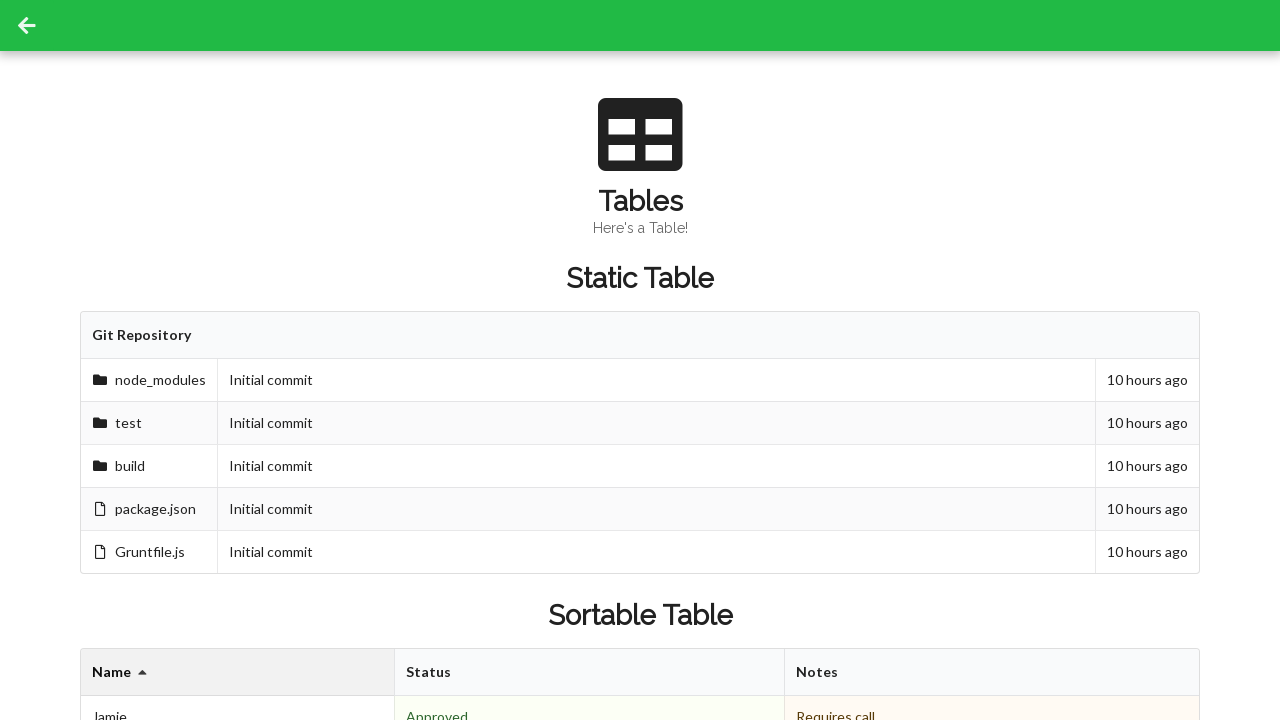

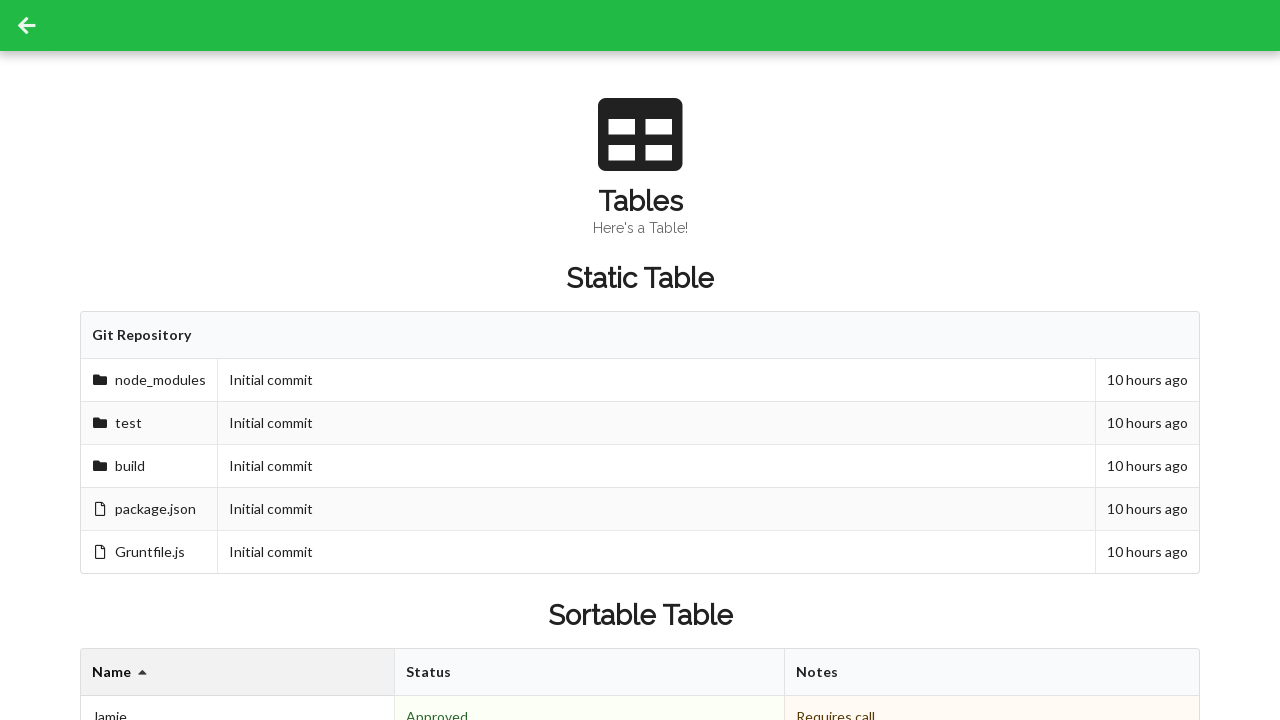